Tests creating a task by filling in a task name and content in a form, then clicking the add button to submit.

Starting URL: https://lukaszkruszynski.github.io

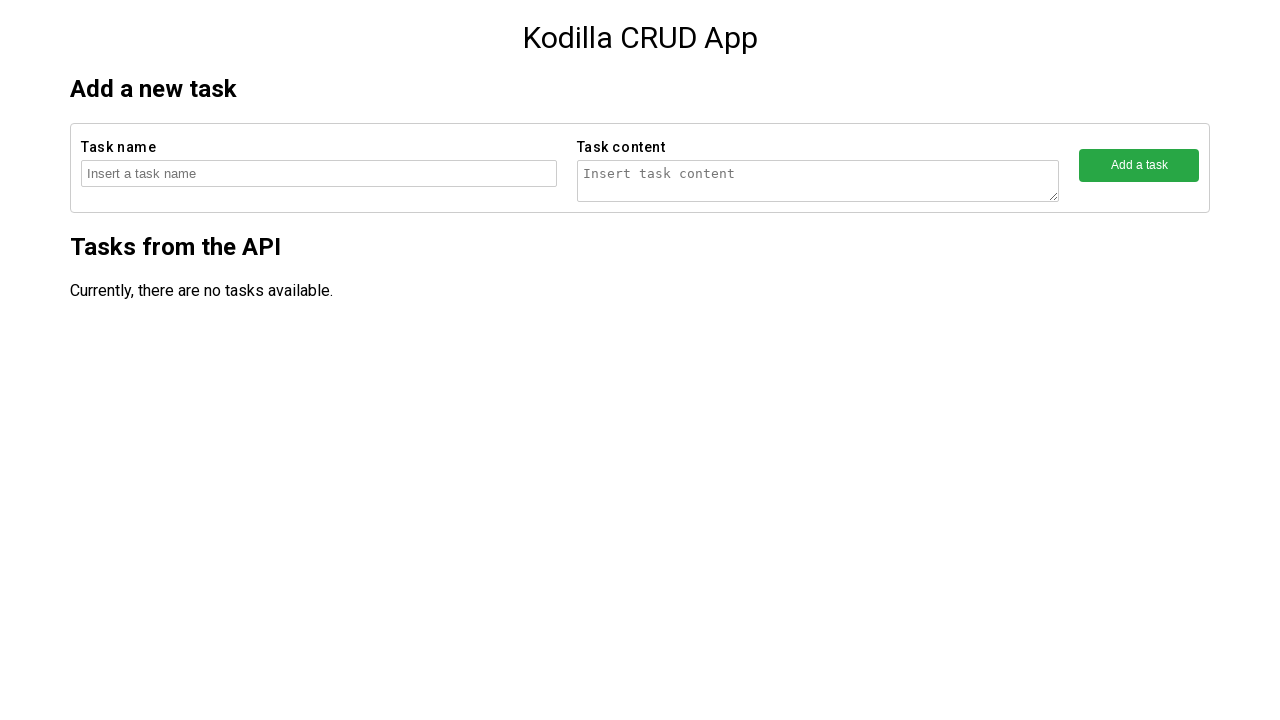

Filled task name field with 'Task number 51041' on //form[contains(@action,'createTask')]/fieldset[1]/input
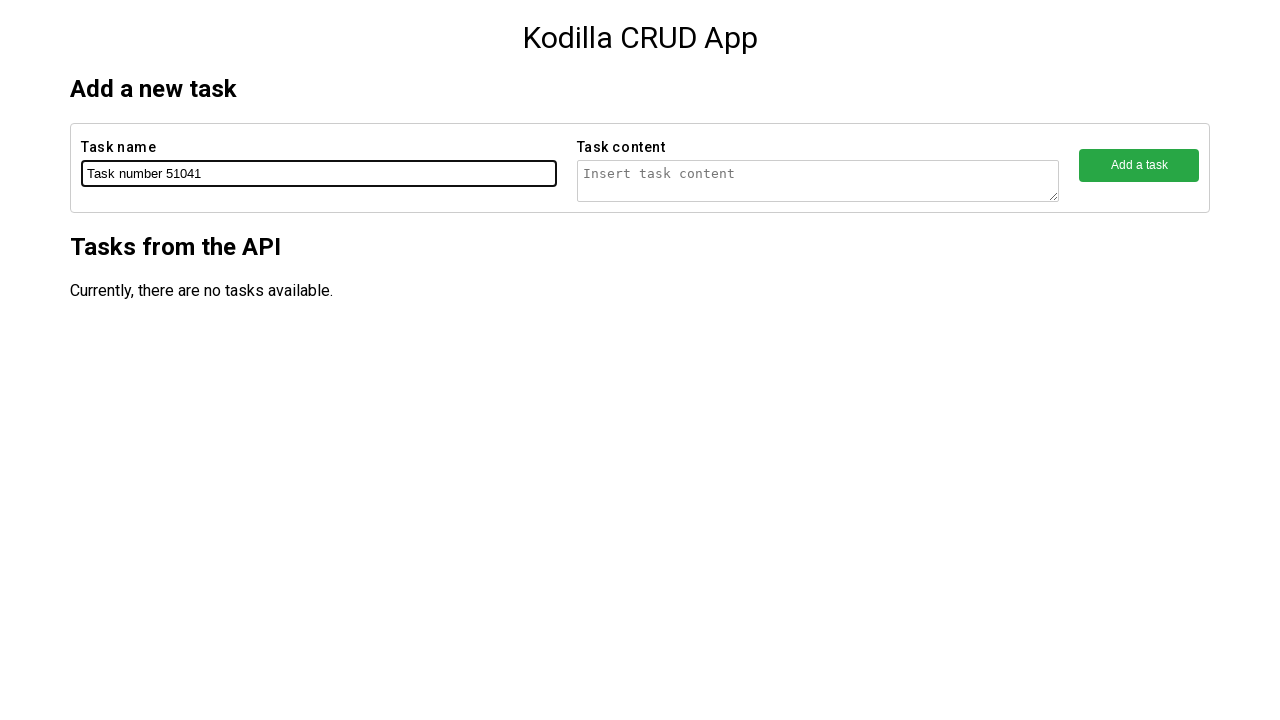

Filled task content field with 'Task number 51041 content' on //form[contains(@action,'createTask')]/fieldset[2]/textarea
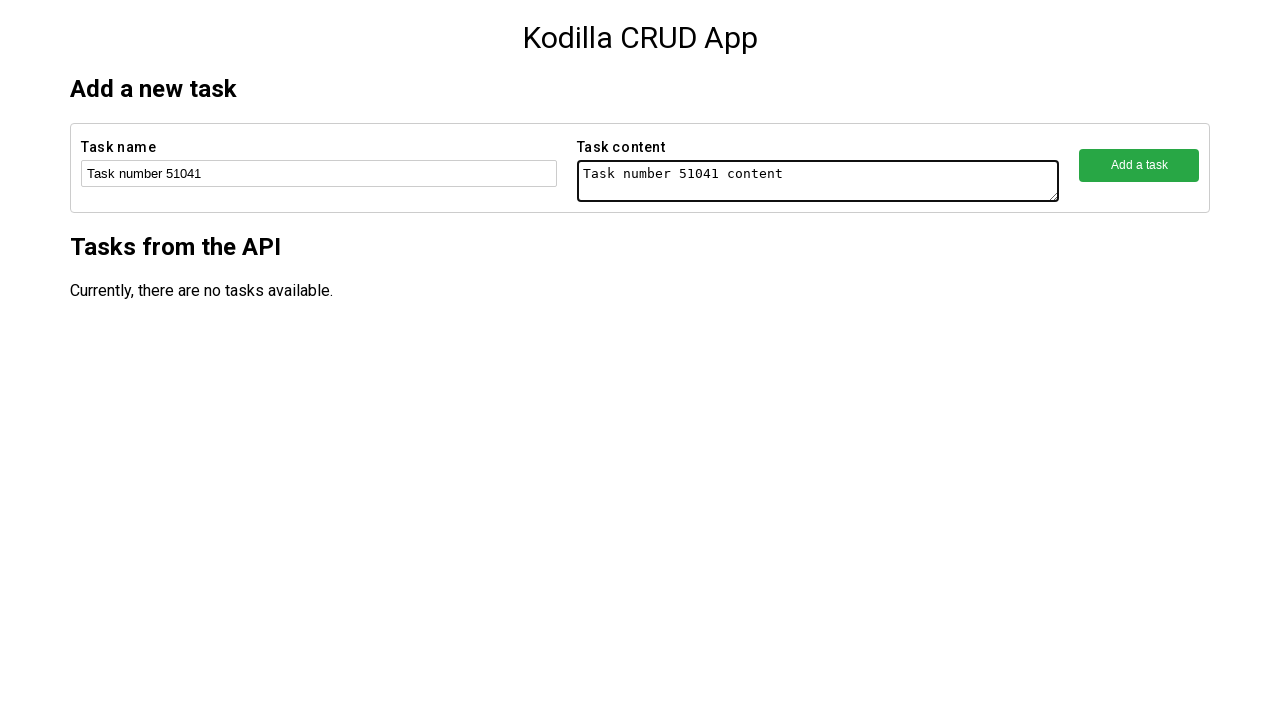

Clicked the add button to submit task at (1139, 165) on xpath=//form[contains(@action,'createTask')]/fieldset[3]/button
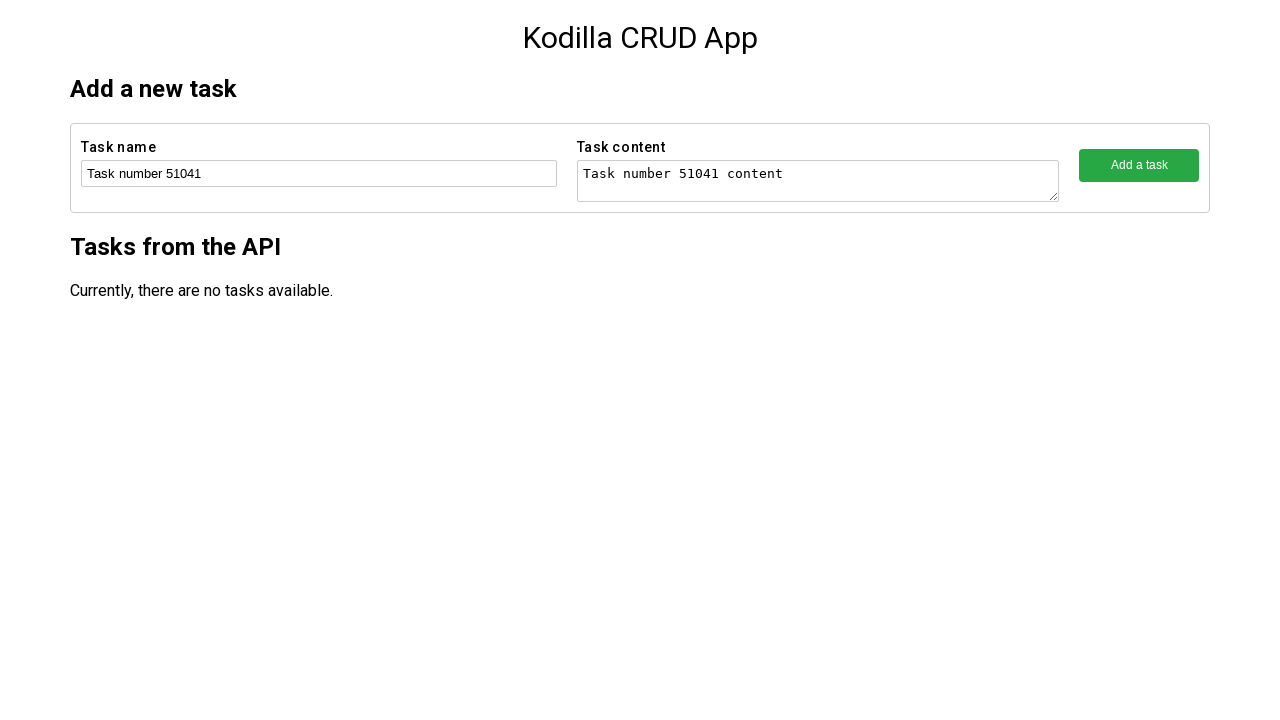

Waited 2000ms for task creation to complete
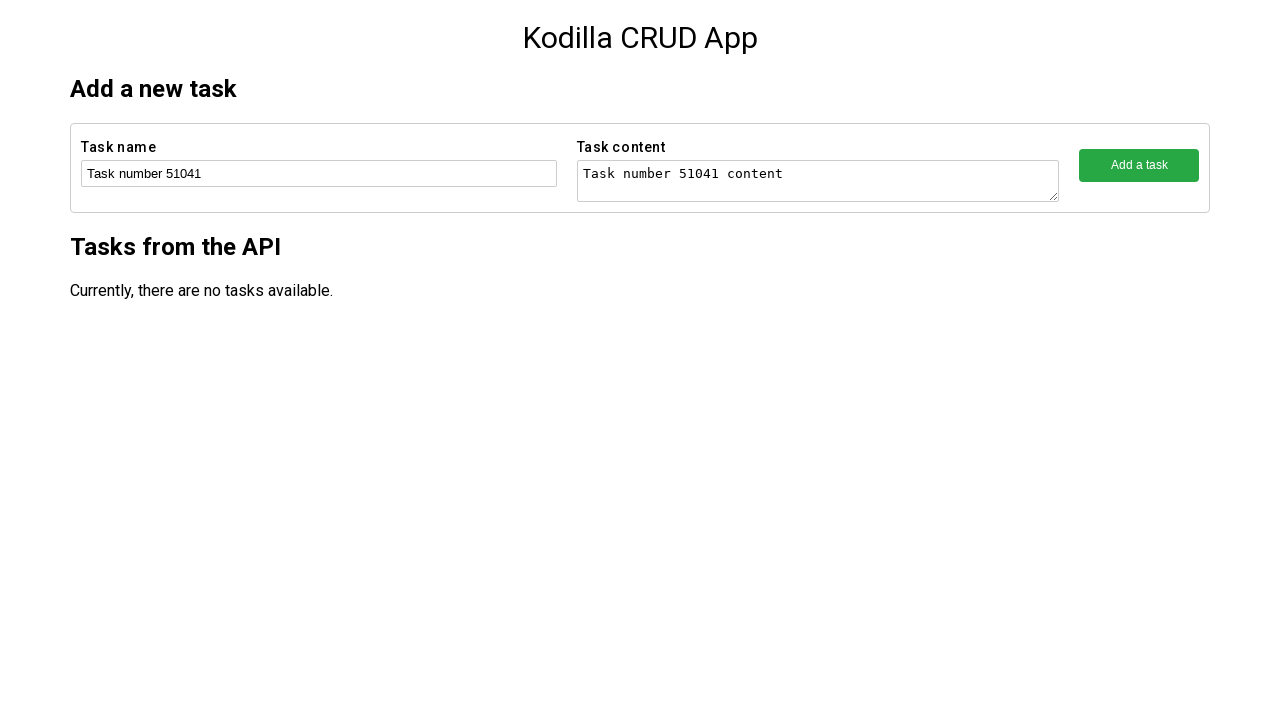

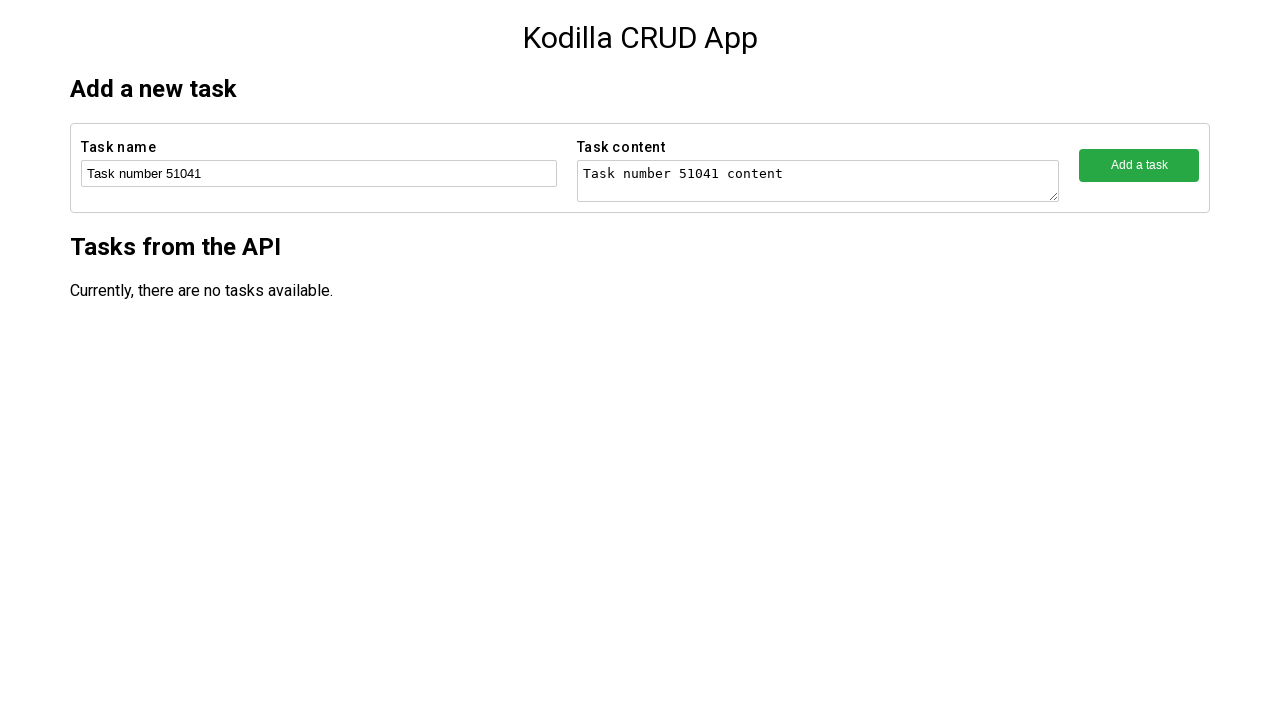